Tests dropdown selection functionality by selecting different options and verifying the selected text

Starting URL: http://theinternet.przyklady.javastart.pl/dropdown

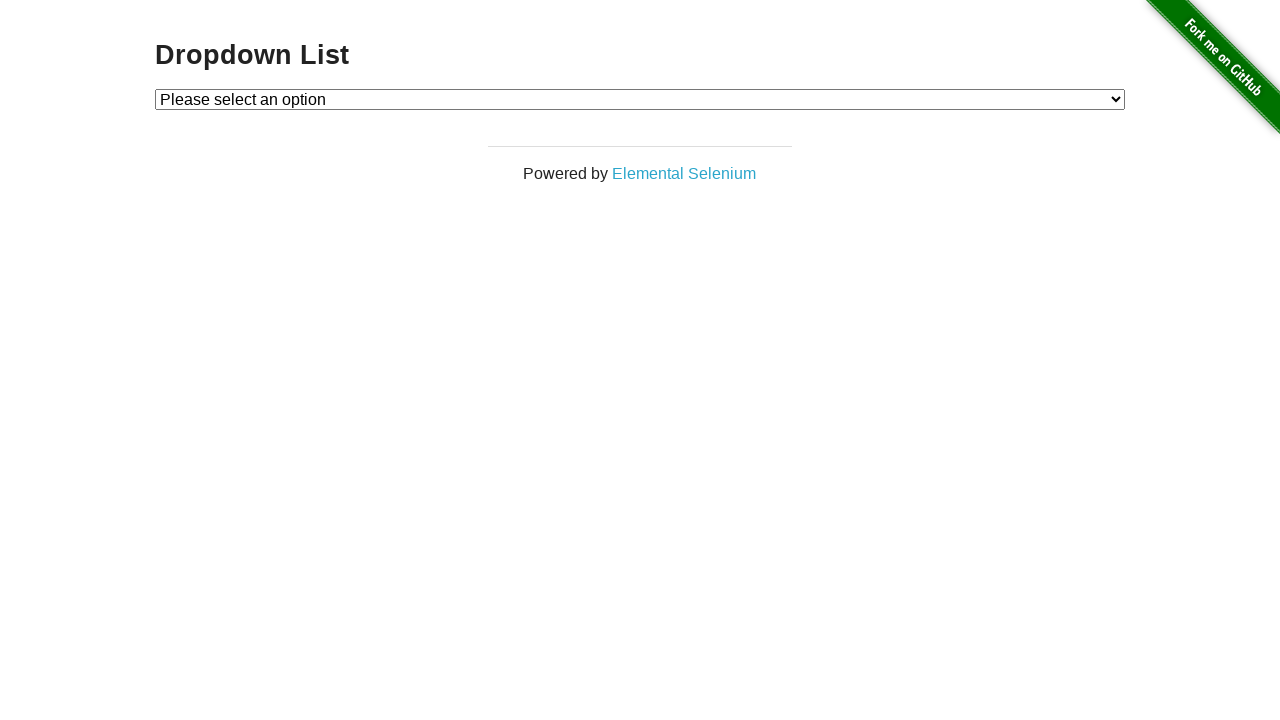

Located dropdown element
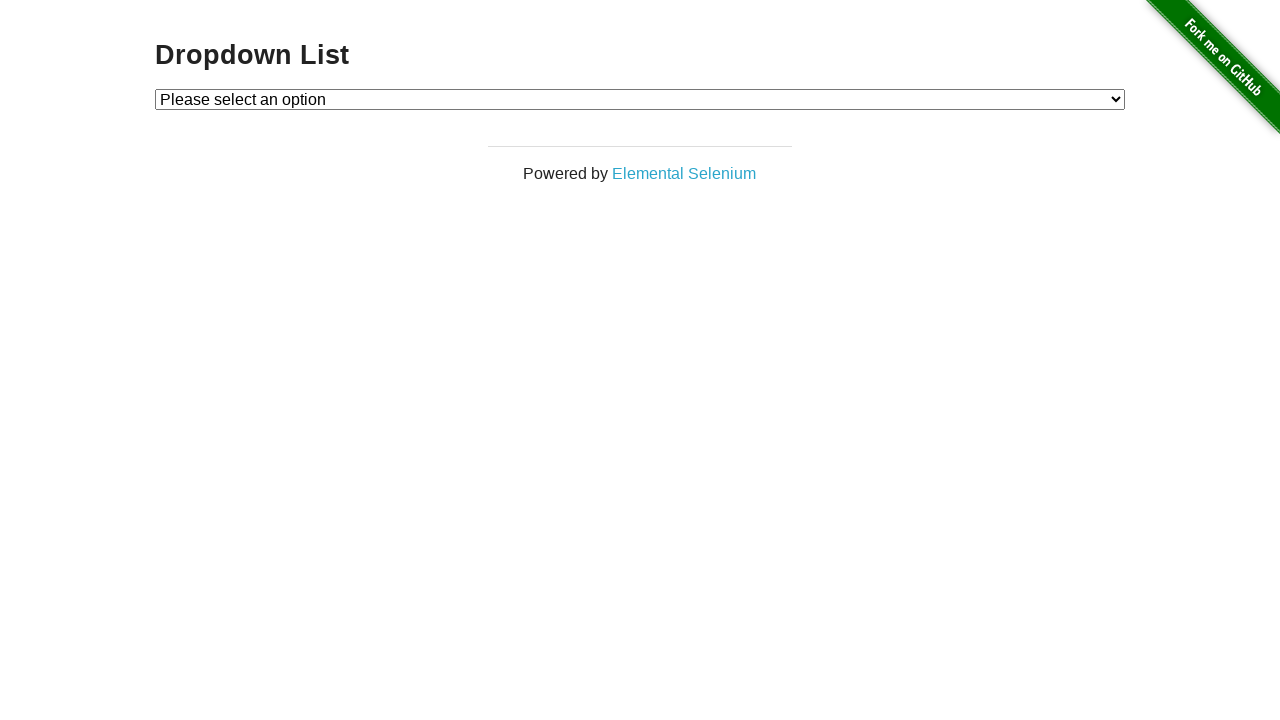

Retrieved initial dropdown selection text
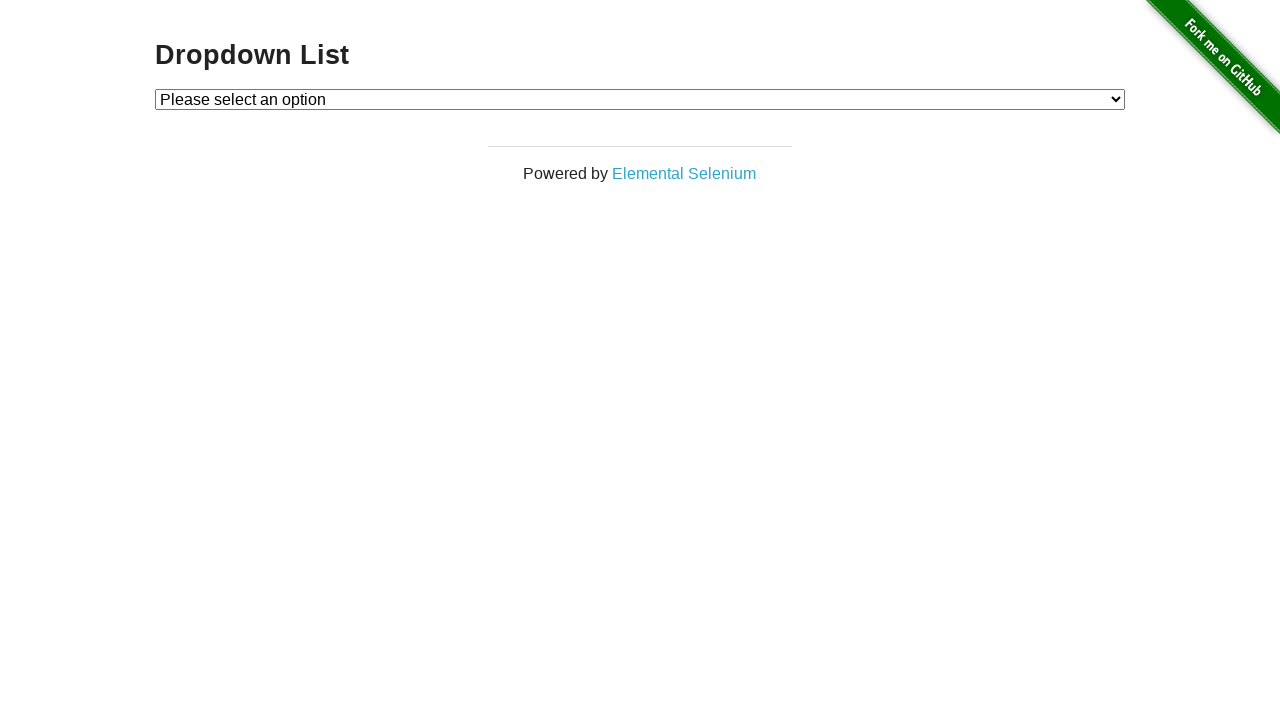

Verified initial selection is 'Please select an option'
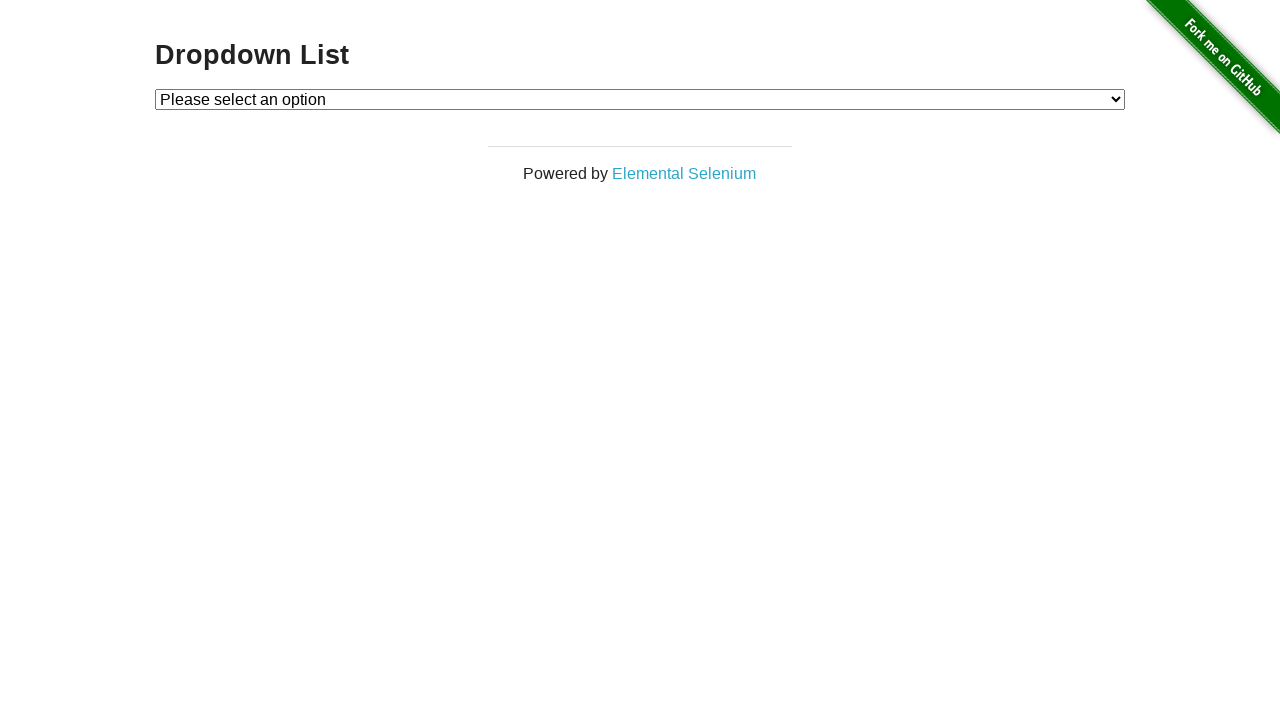

Selected Option 1 from dropdown on #dropdown
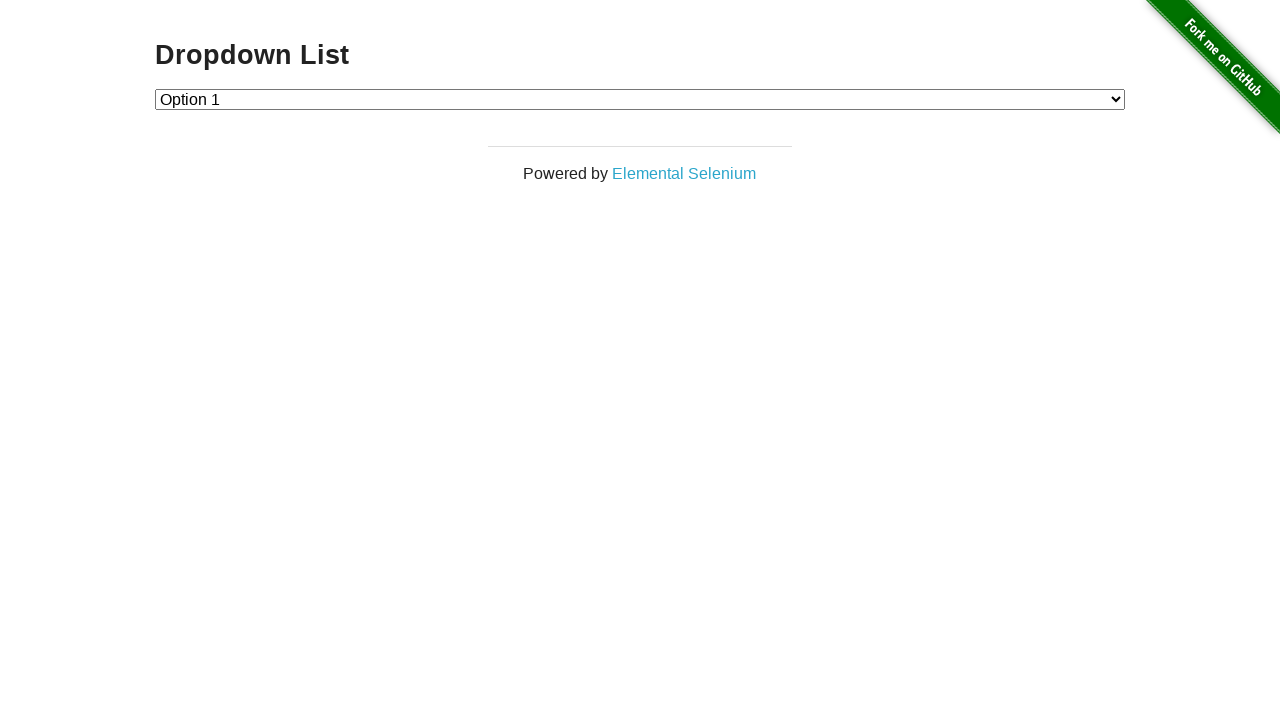

Retrieved selected dropdown text after selecting Option 1
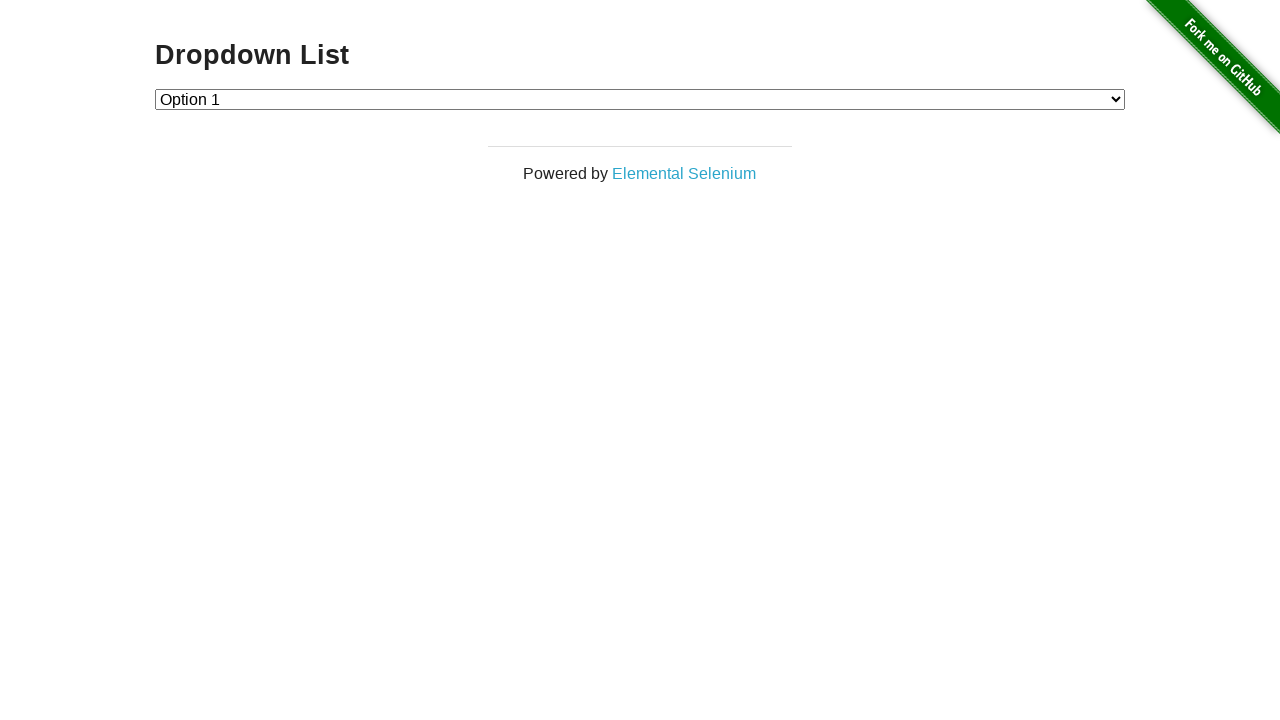

Verified dropdown selection is 'Option 1'
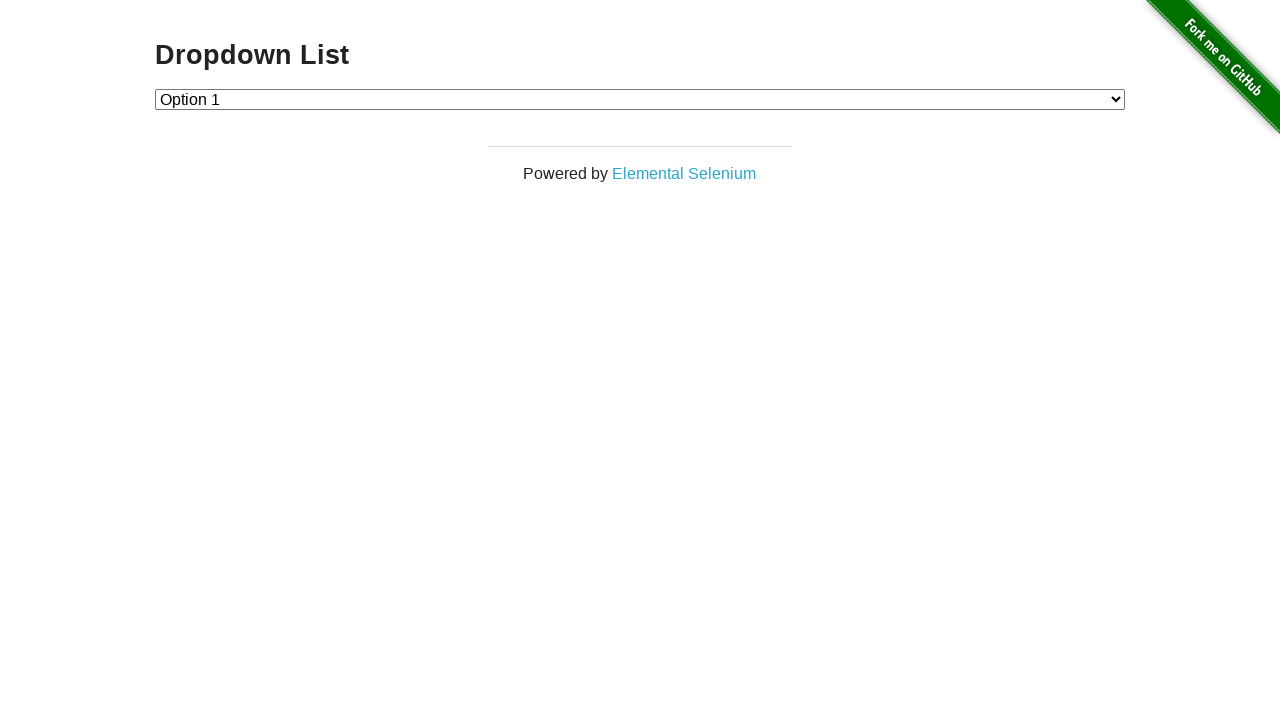

Selected Option 2 from dropdown on #dropdown
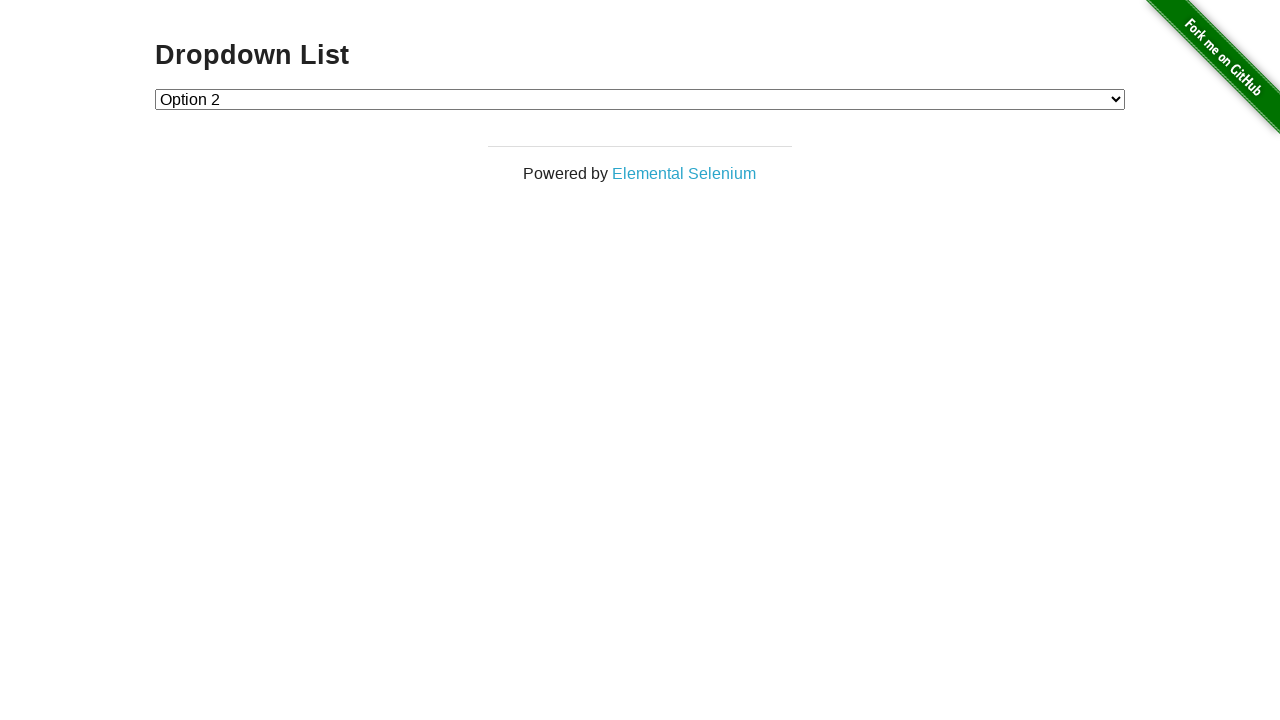

Retrieved selected dropdown text after selecting Option 2
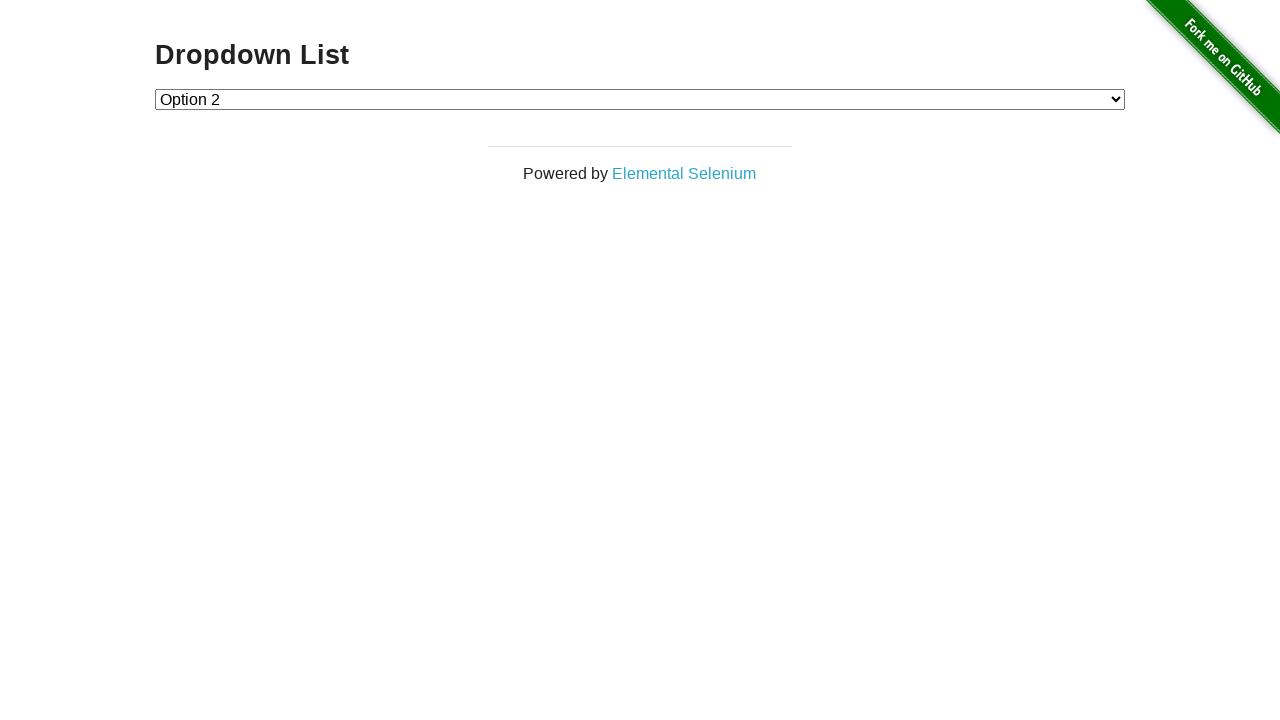

Verified dropdown selection is 'Option 2'
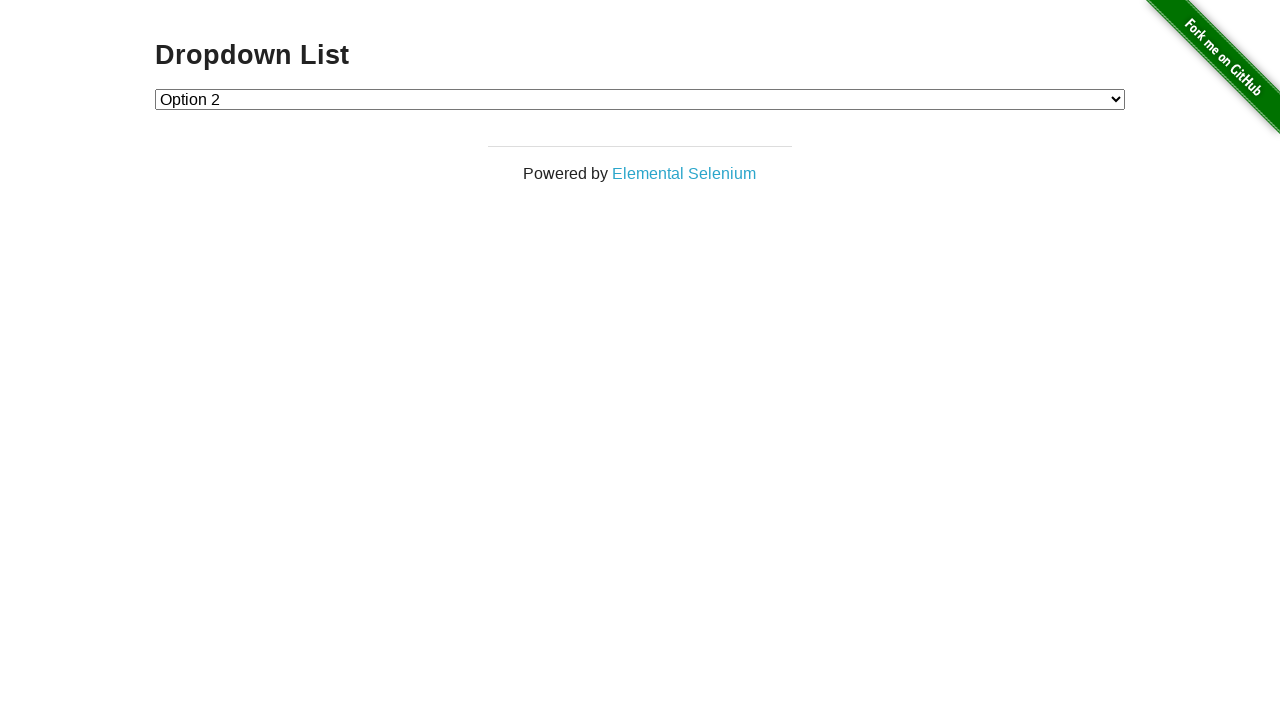

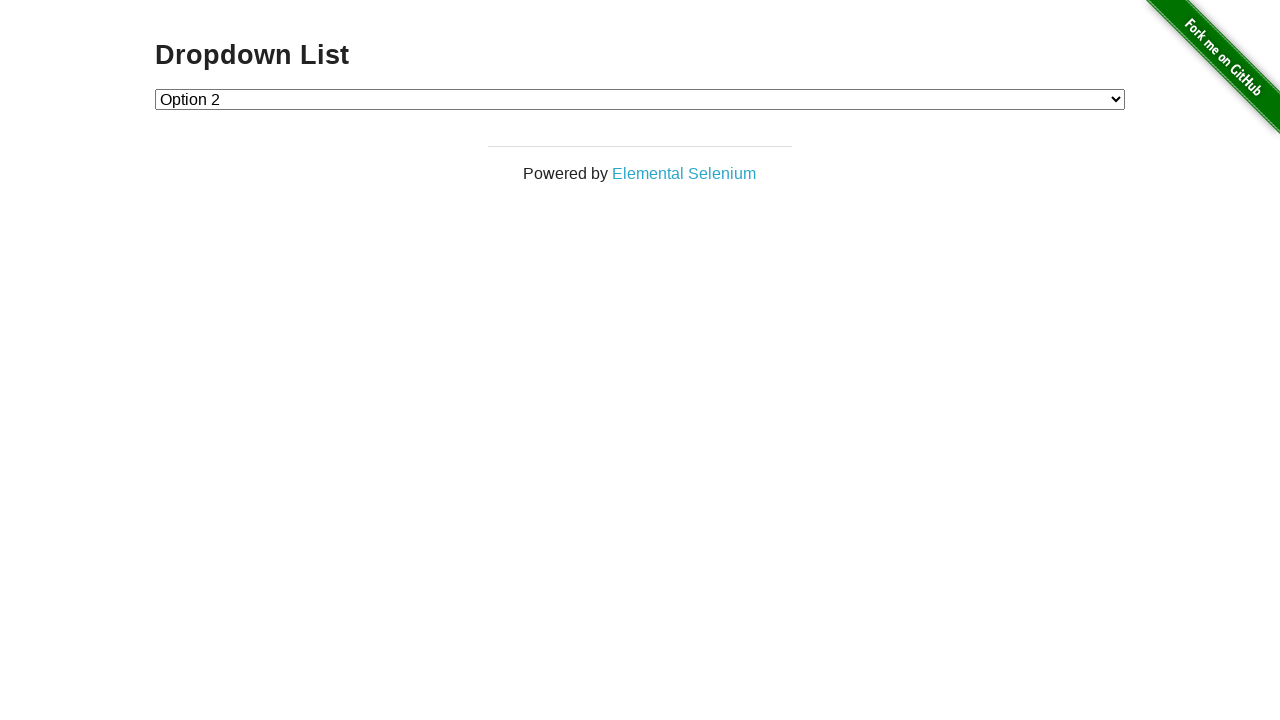